Tests scrolling to a table element and verifying table structure by counting rows and columns, then extracting text from a specific row

Starting URL: https://rahulshettyacademy.com/AutomationPractice/

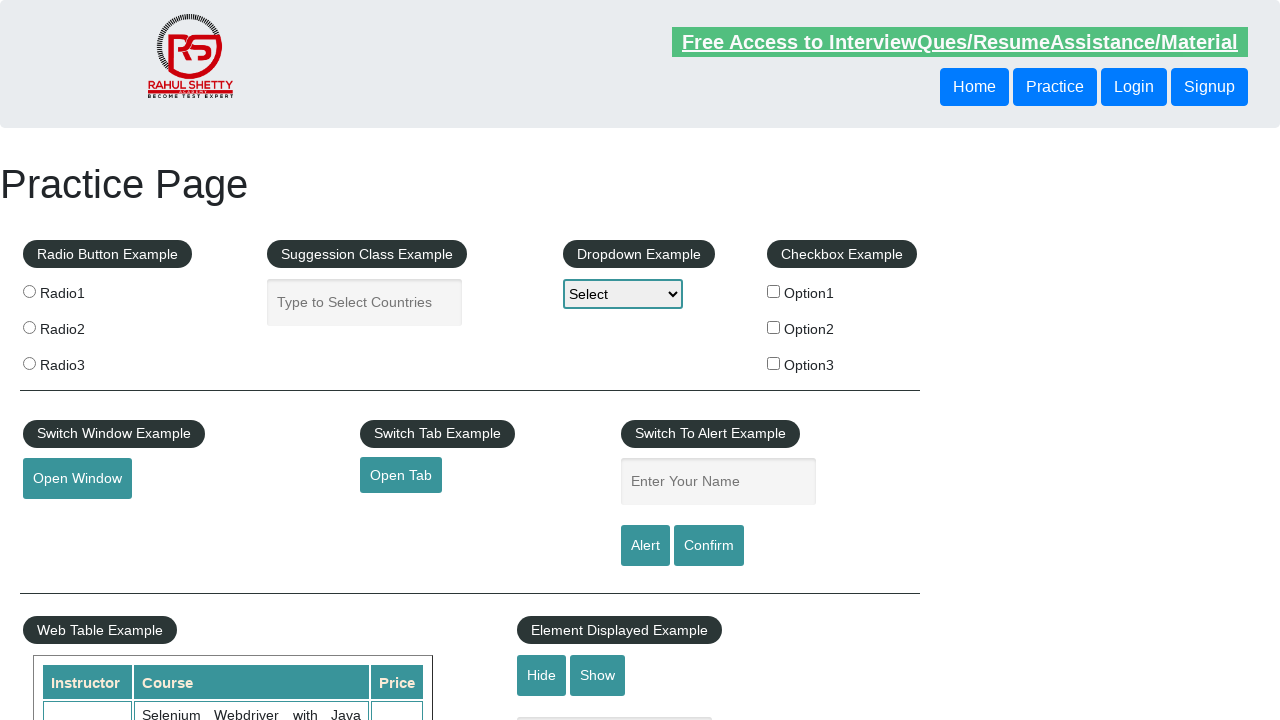

Scrolled down the page by 700 pixels
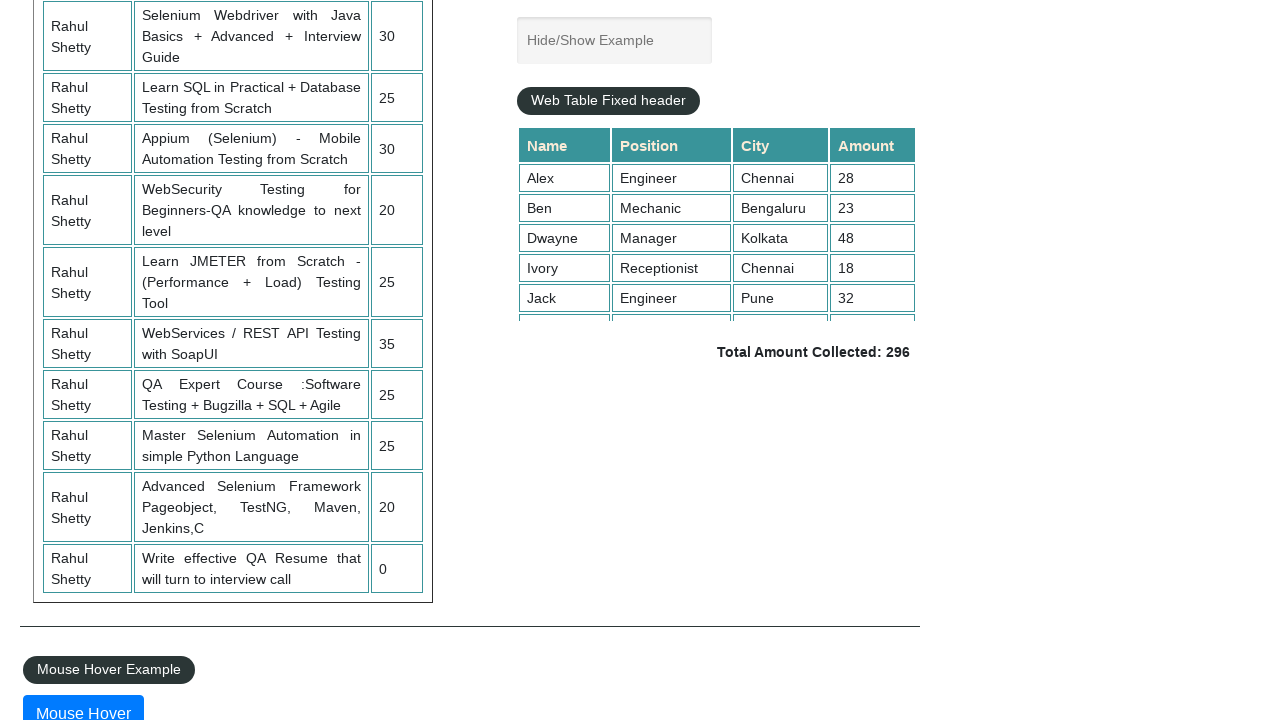

Table element is visible and loaded
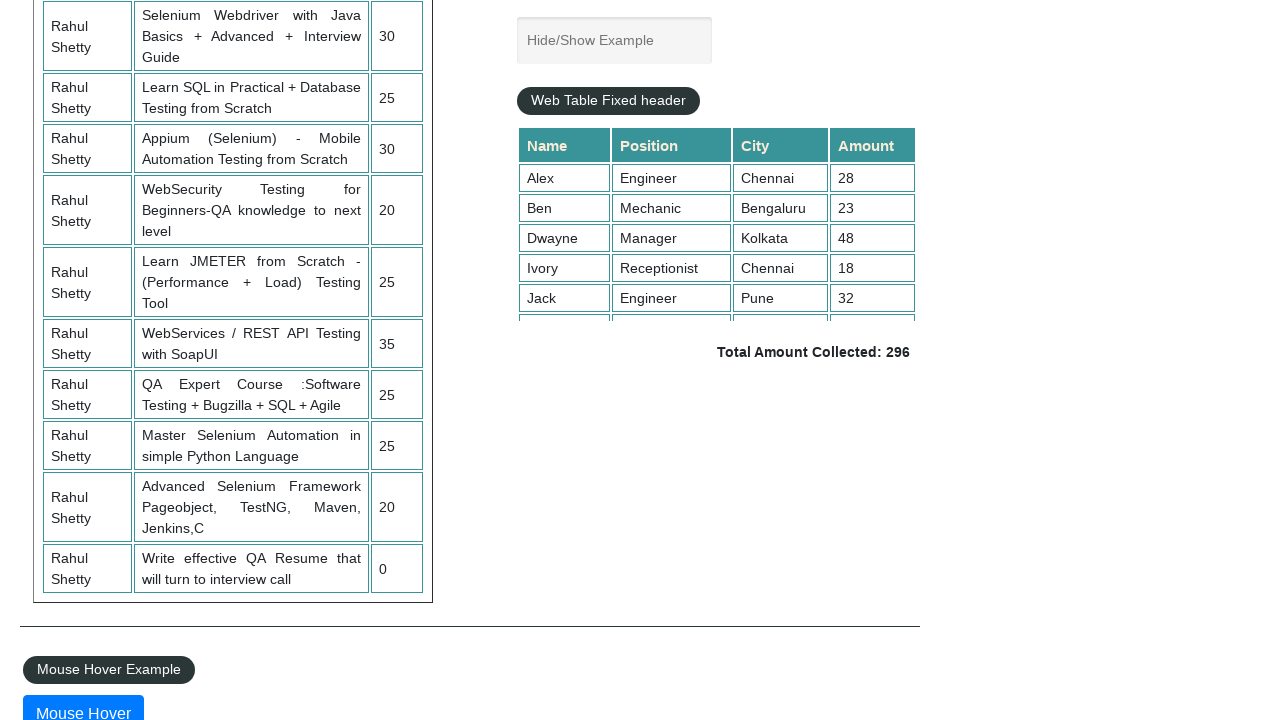

Counted table rows: 11 rows found
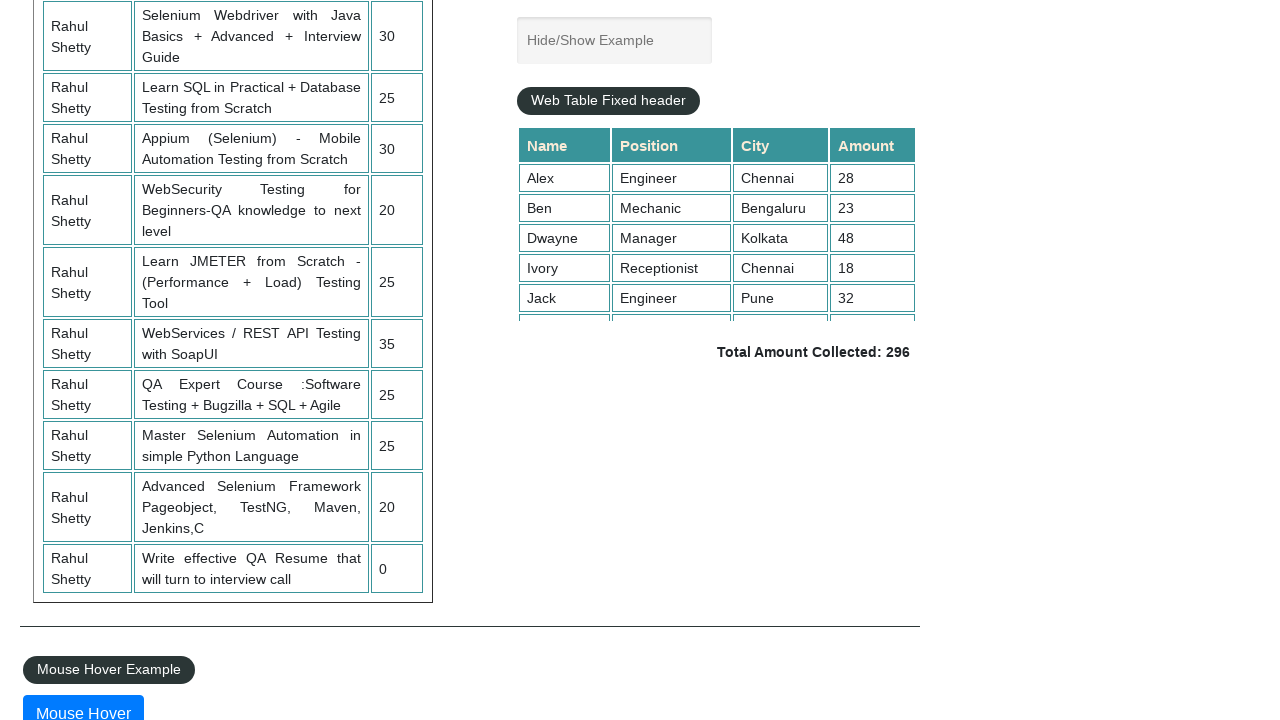

Counted table columns: 3 columns found
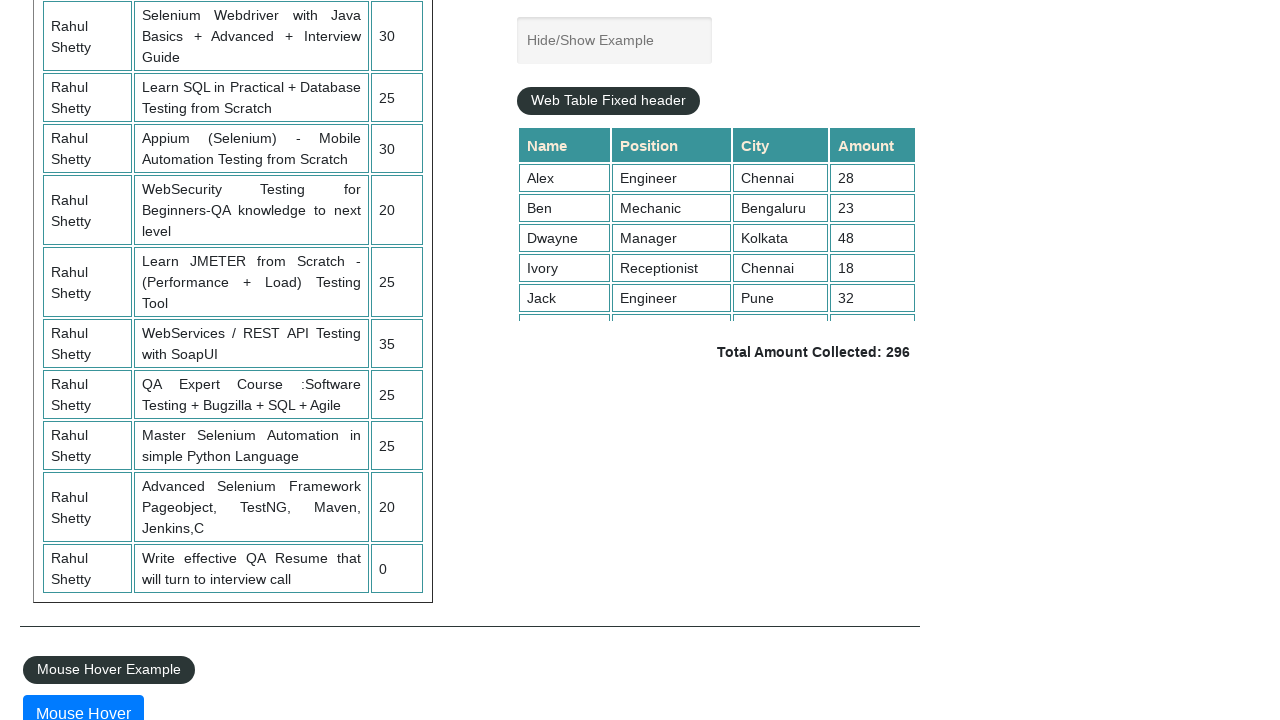

Extracted text from second data row: 
                            Rahul Shetty
                            Learn SQL in Practical + Database Testing from Scratch
                            25
                        
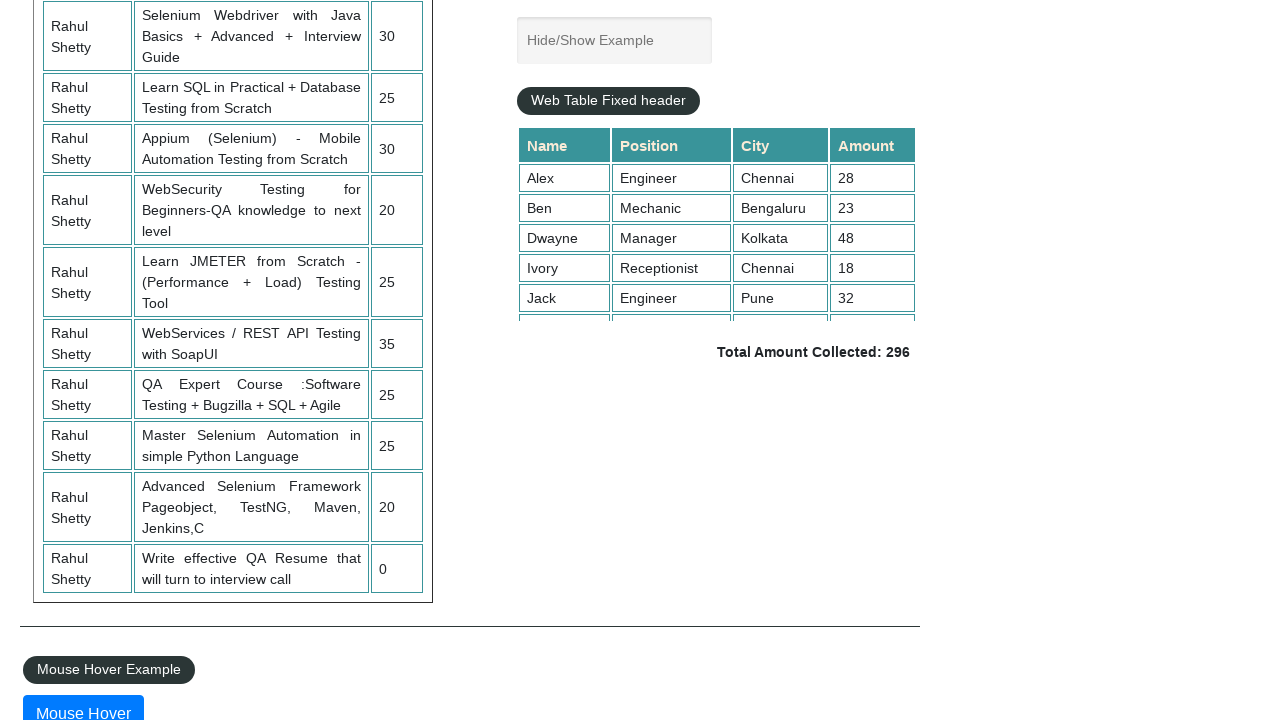

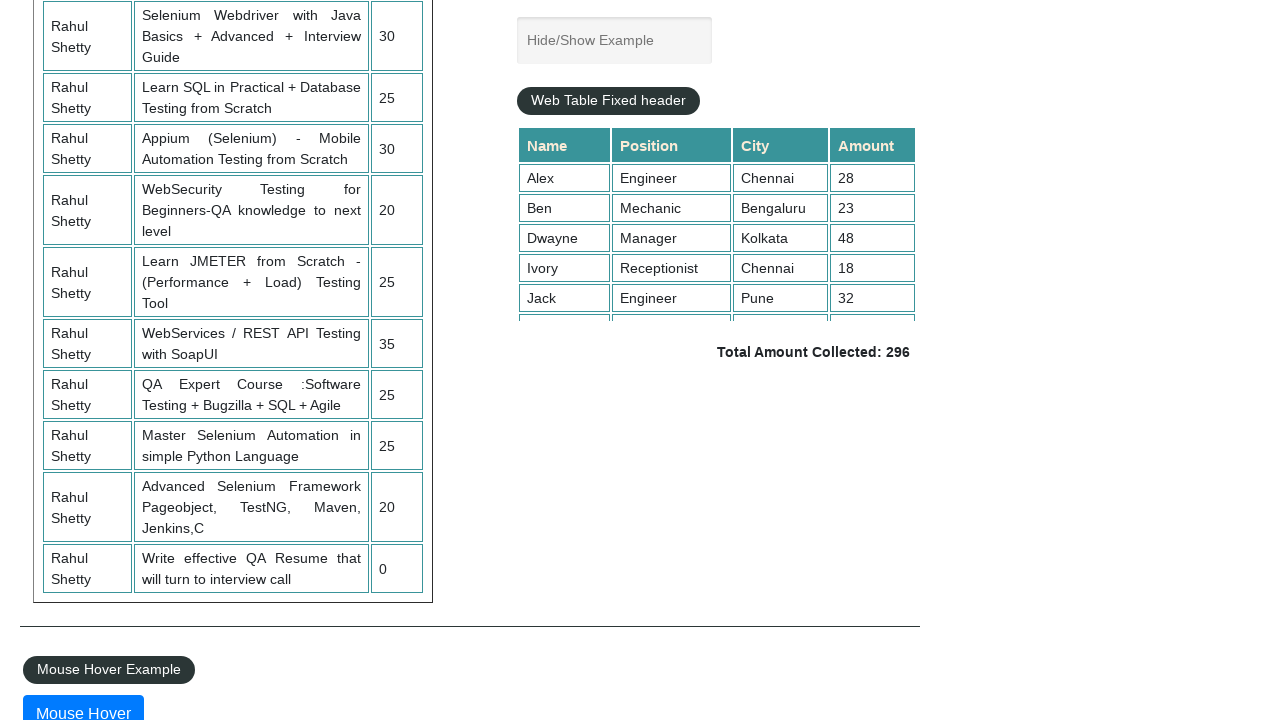